Tests the Enable button functionality on the dynamic controls page by clicking Enable, waiting for the loading bar to disappear, and verifying the input box becomes enabled.

Starting URL: https://practice.cydeo.com/dynamic_controls

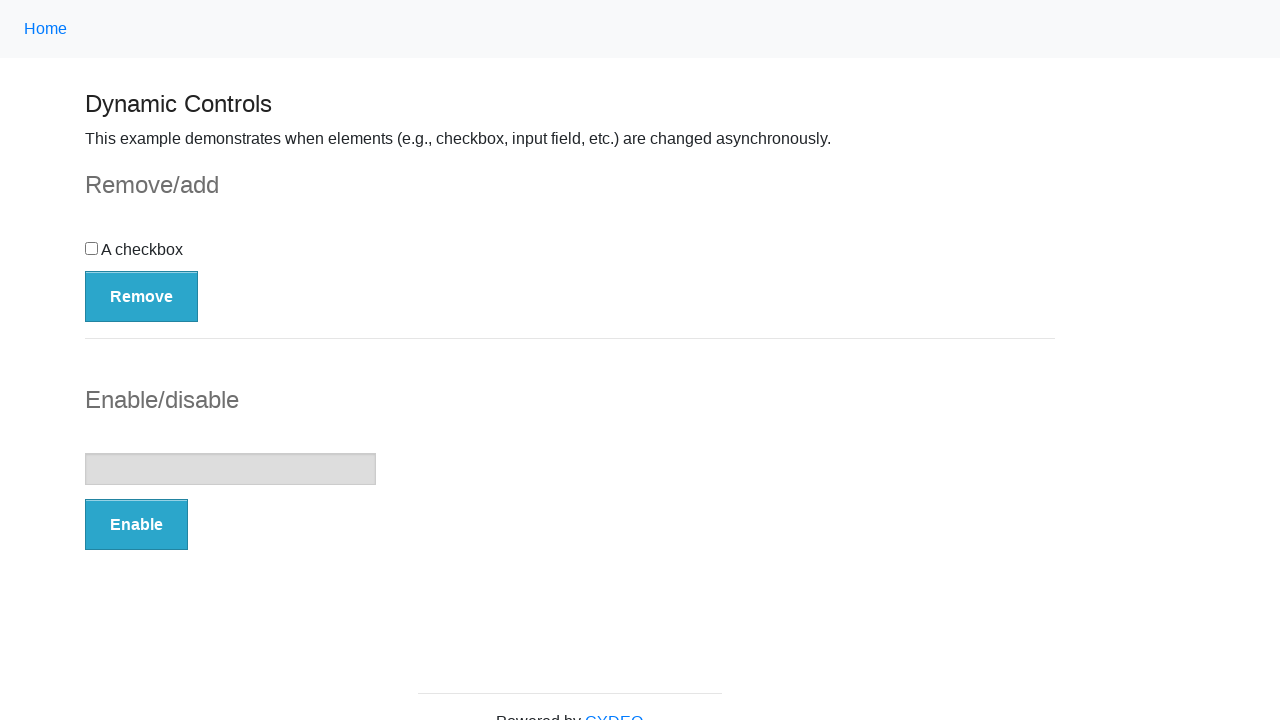

Navigated to dynamic controls page
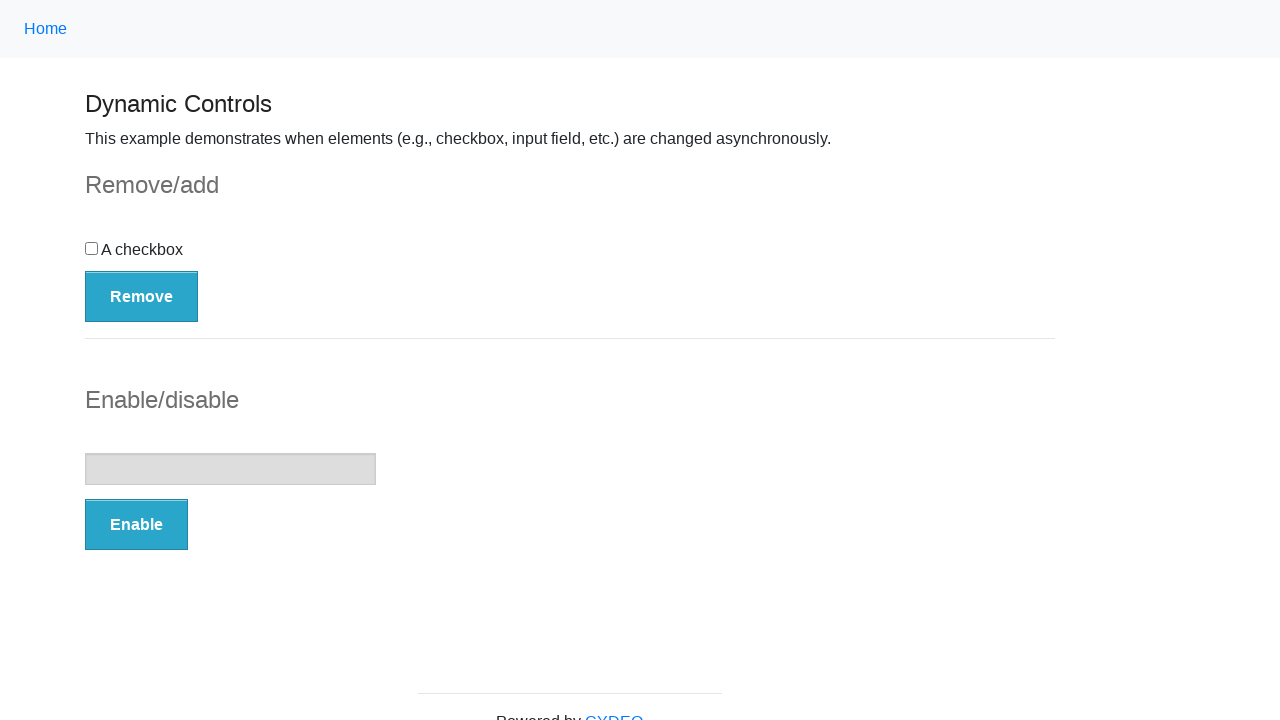

Clicked the Enable button at (136, 525) on button:has-text('Enable')
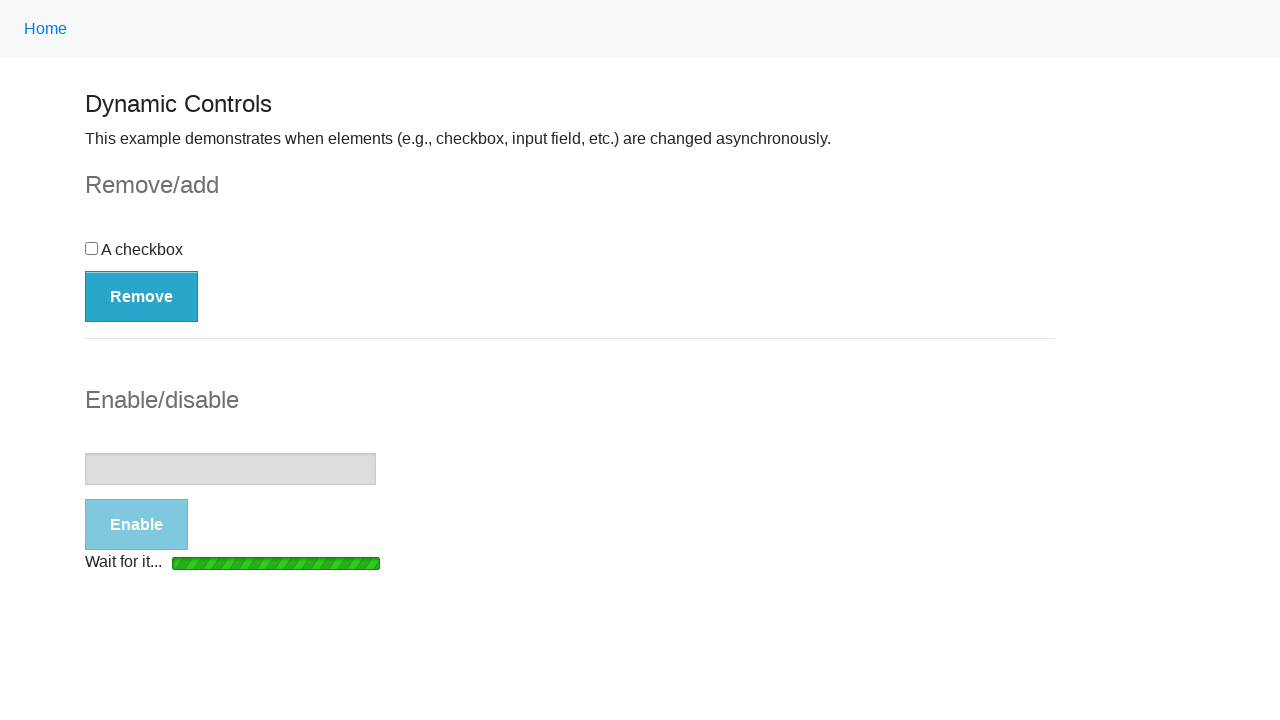

Waited for loading bar to disappear
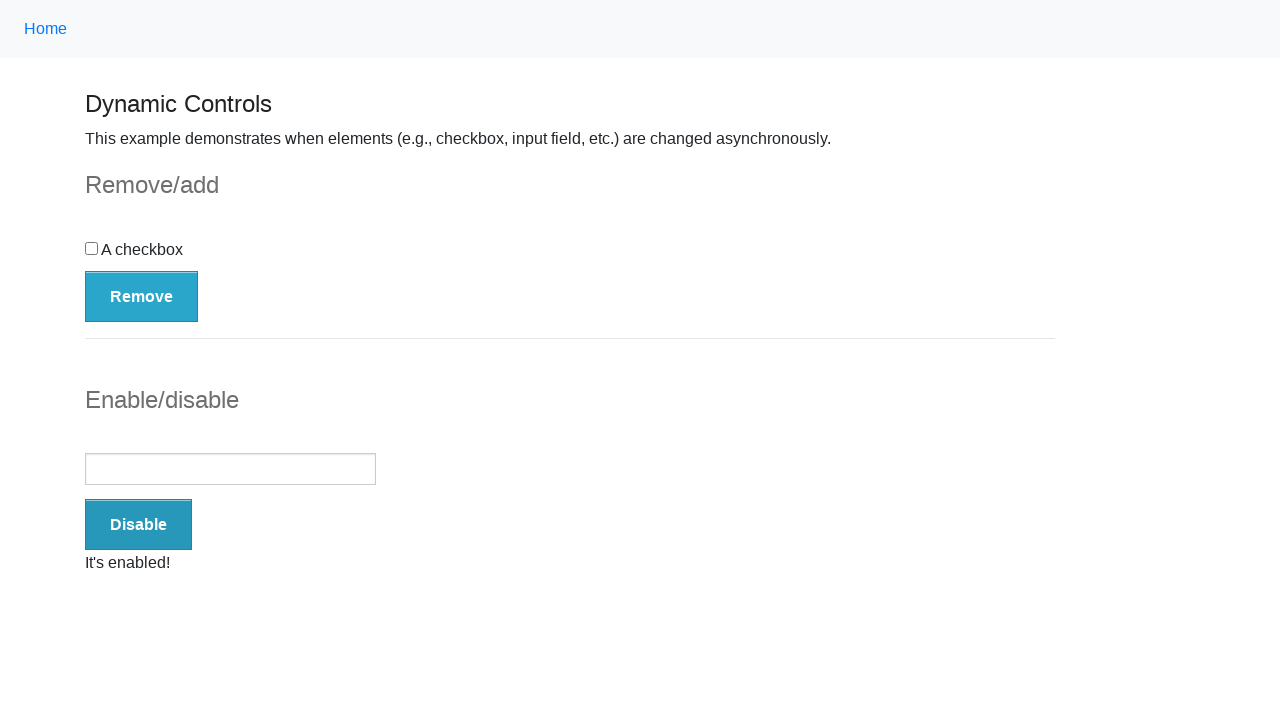

Verified input box is enabled
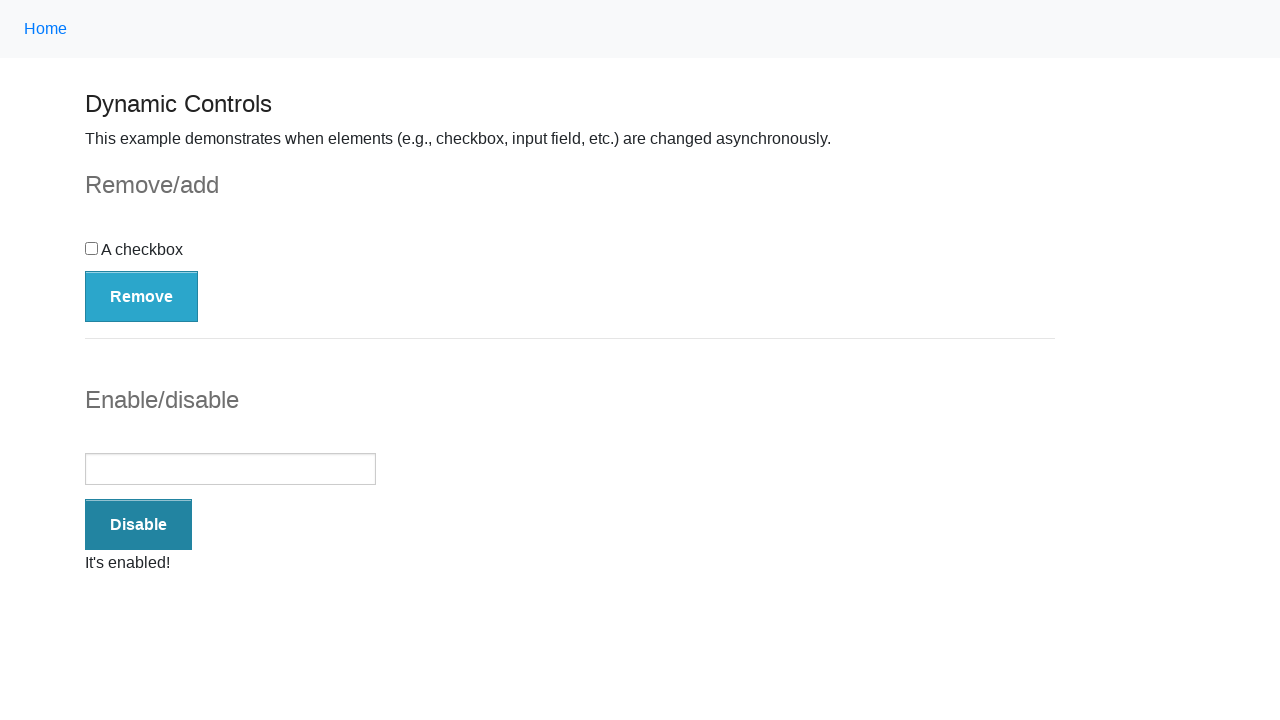

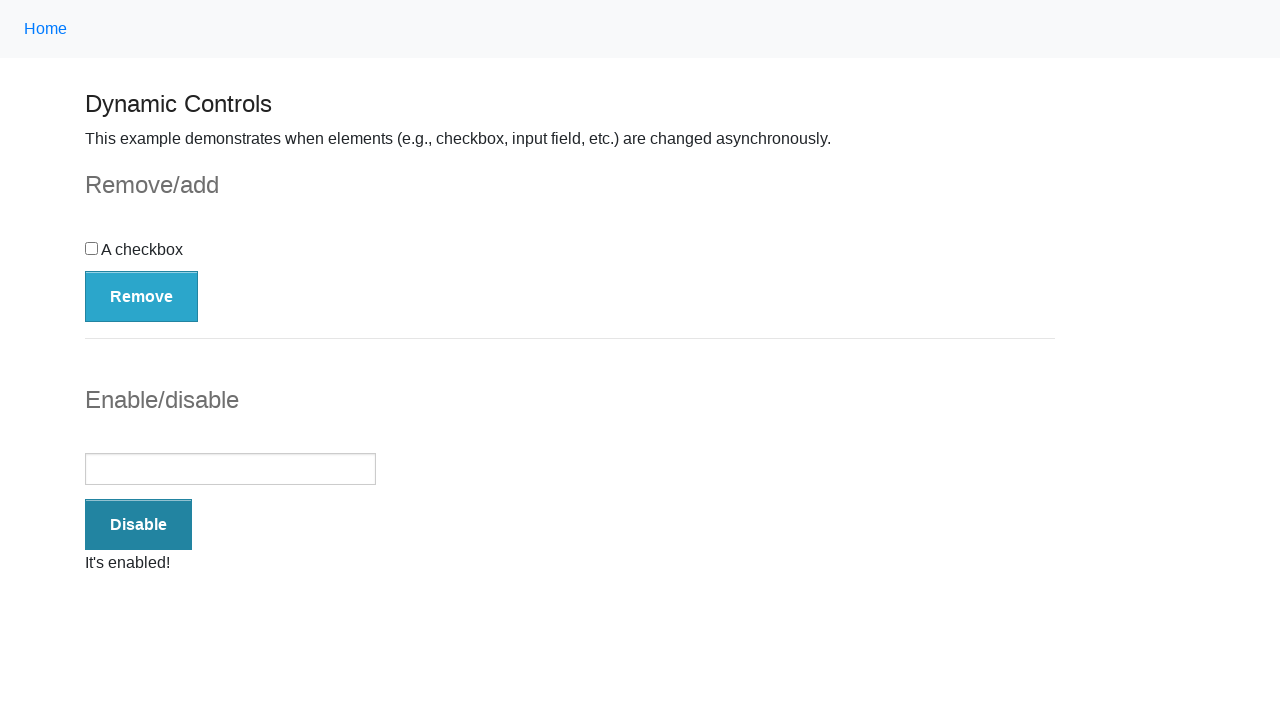